Navigates to Rahul Shetty Academy homepage and retrieves the page title and current URL to verify the page loaded correctly

Starting URL: https://rahulshettyacademy.com/

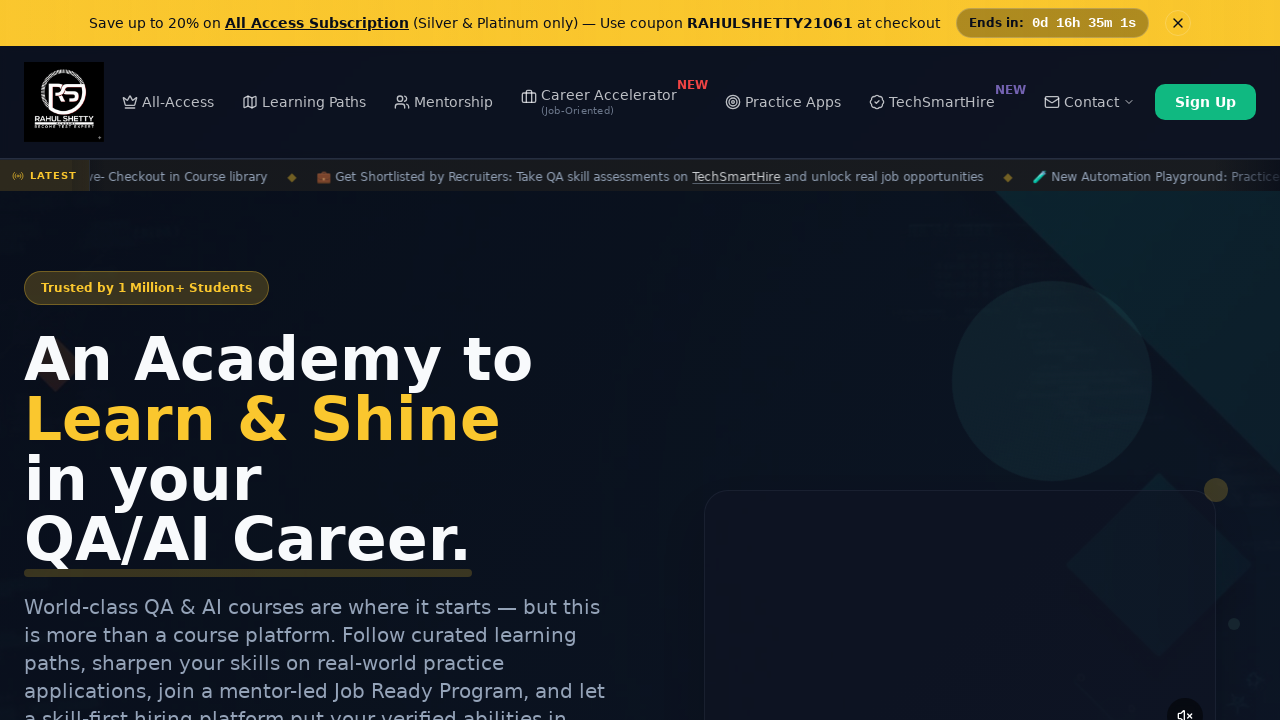

Waited for page to load (domcontentloaded)
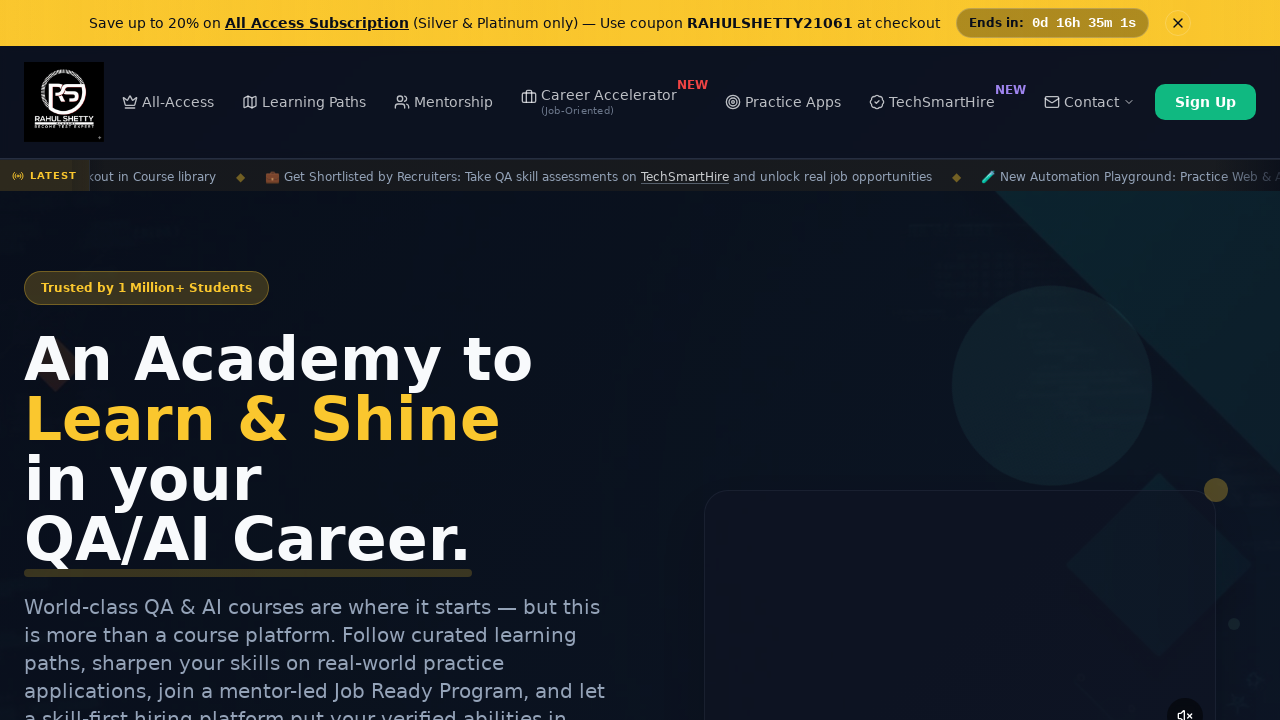

Retrieved page title: 'Rahul Shetty Academy | QA Automation, Playwright, AI Testing & Online Training'
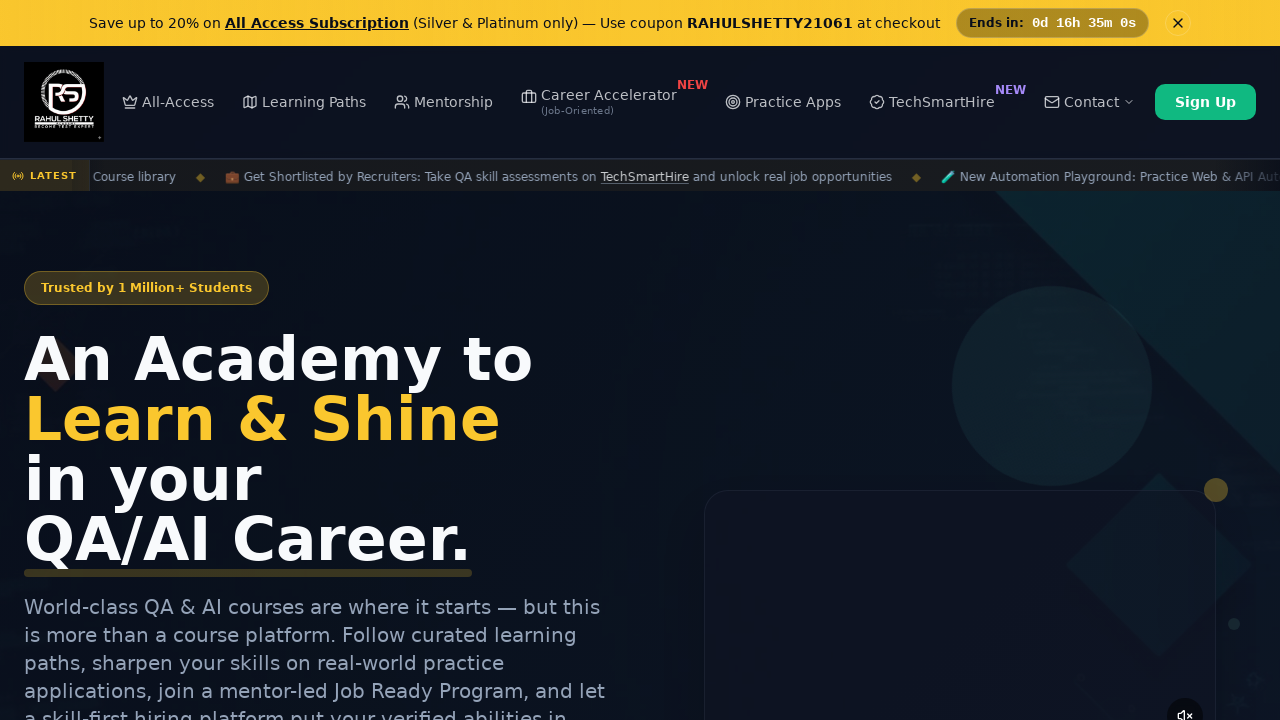

Retrieved current URL: 'https://rahulshettyacademy.com/'
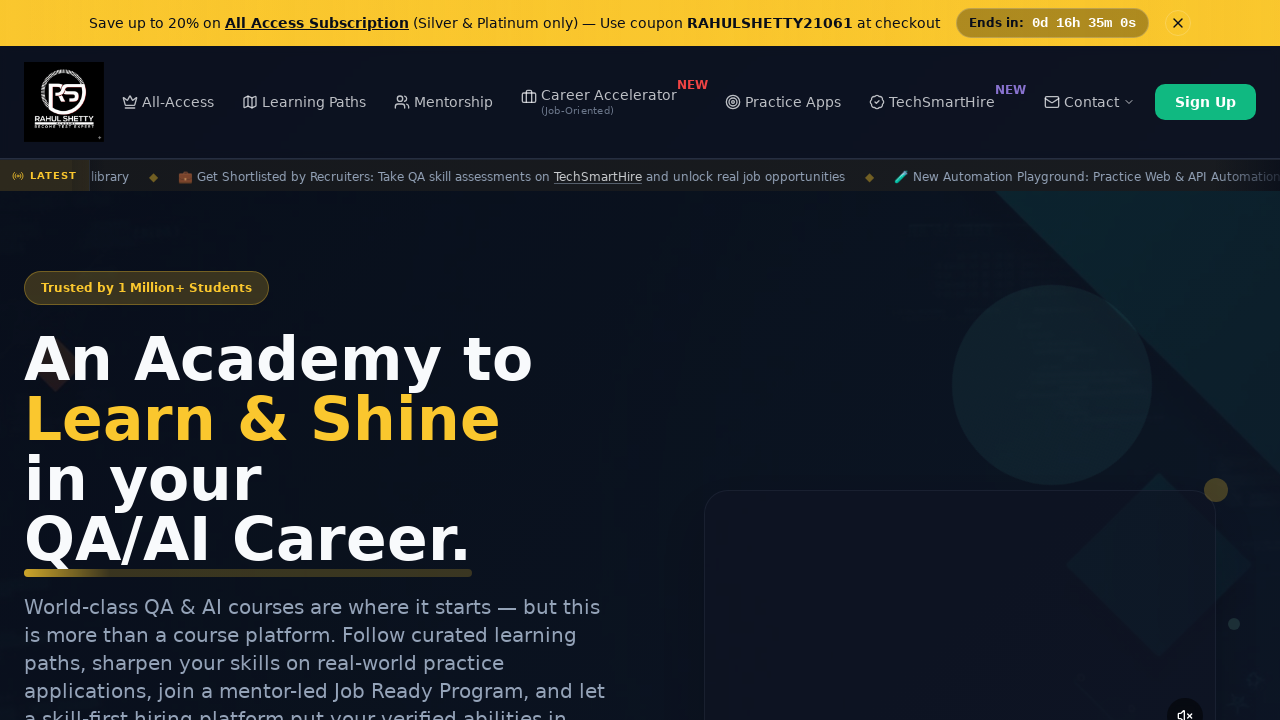

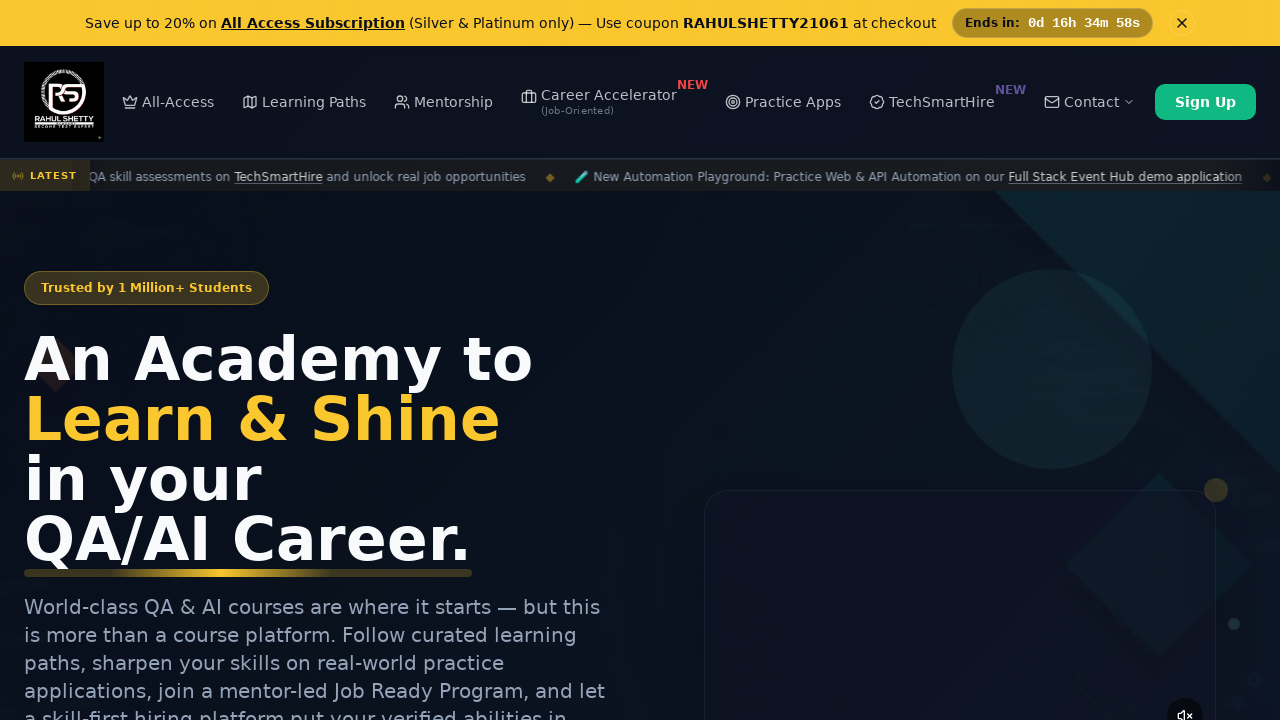